Tests browser navigation by clicking on registration link, navigating back and forward, and refreshing the page

Starting URL: https://demoqa.com/

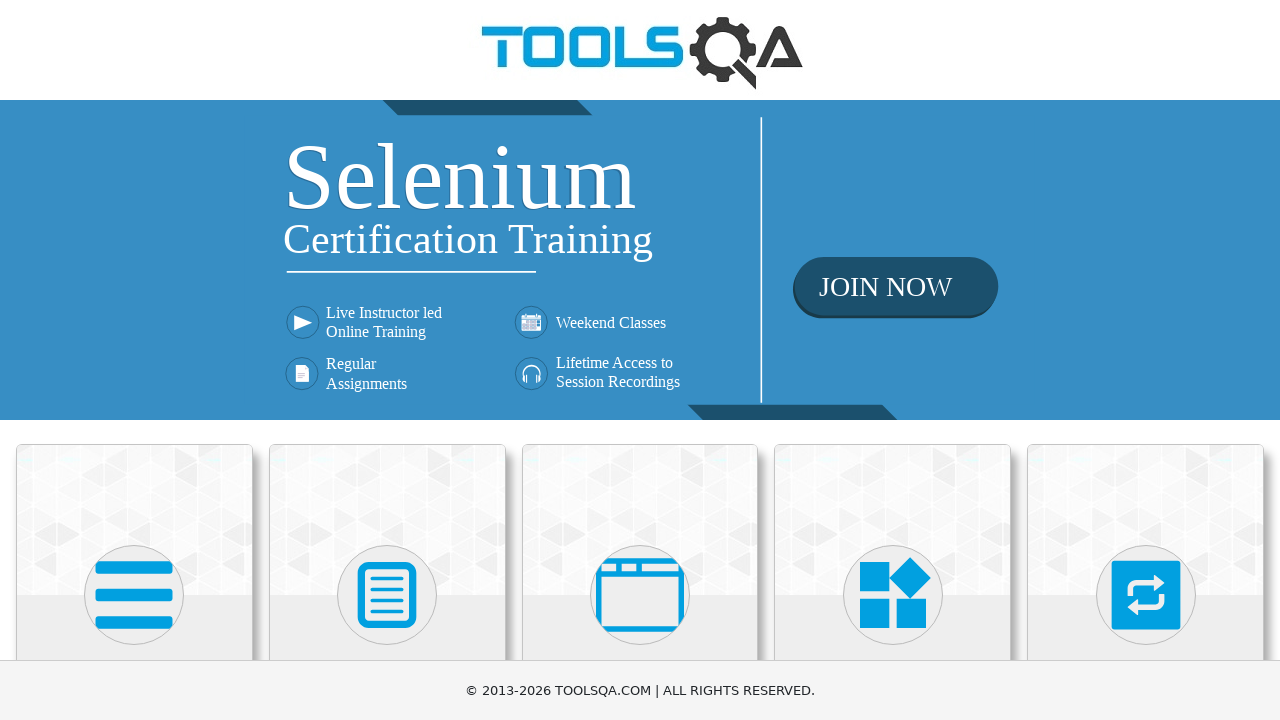

Clicked on Registration link at (640, 260) on a[href='https://www.toolsqa.com/selenium-training/']
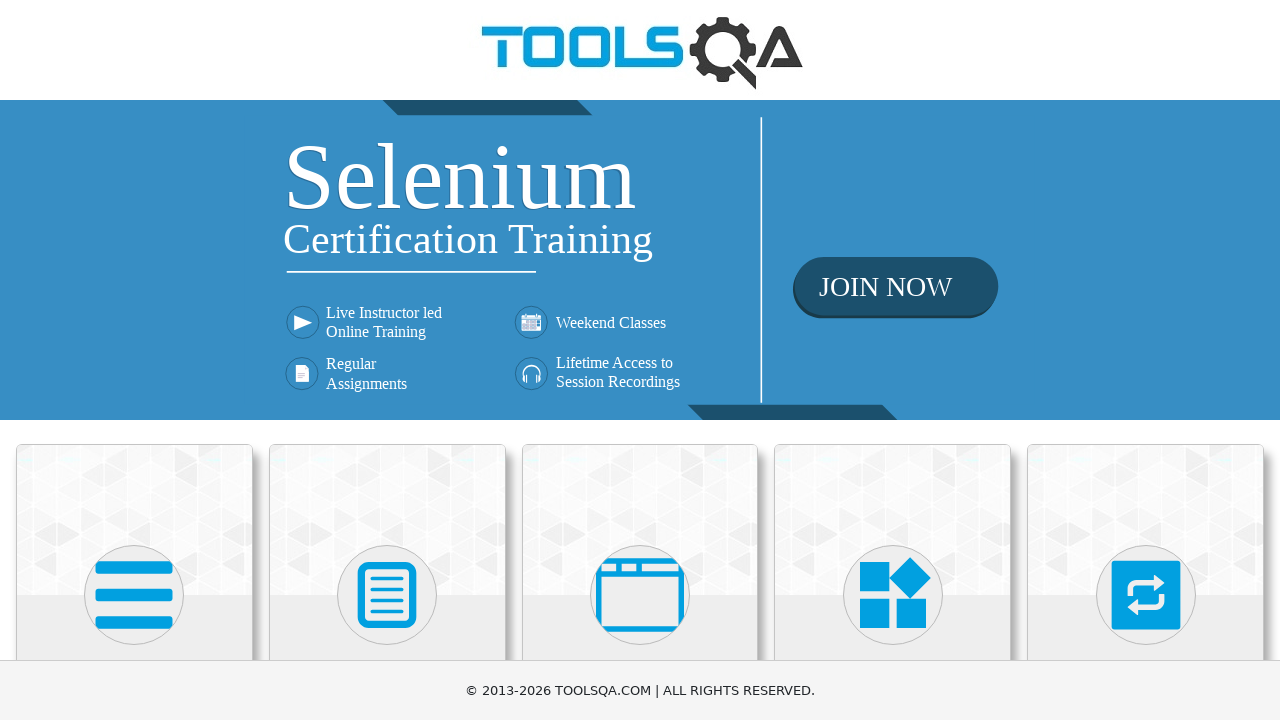

Clicked Registration link and new tab opened at (640, 260) on a[href='https://www.toolsqa.com/selenium-training/']
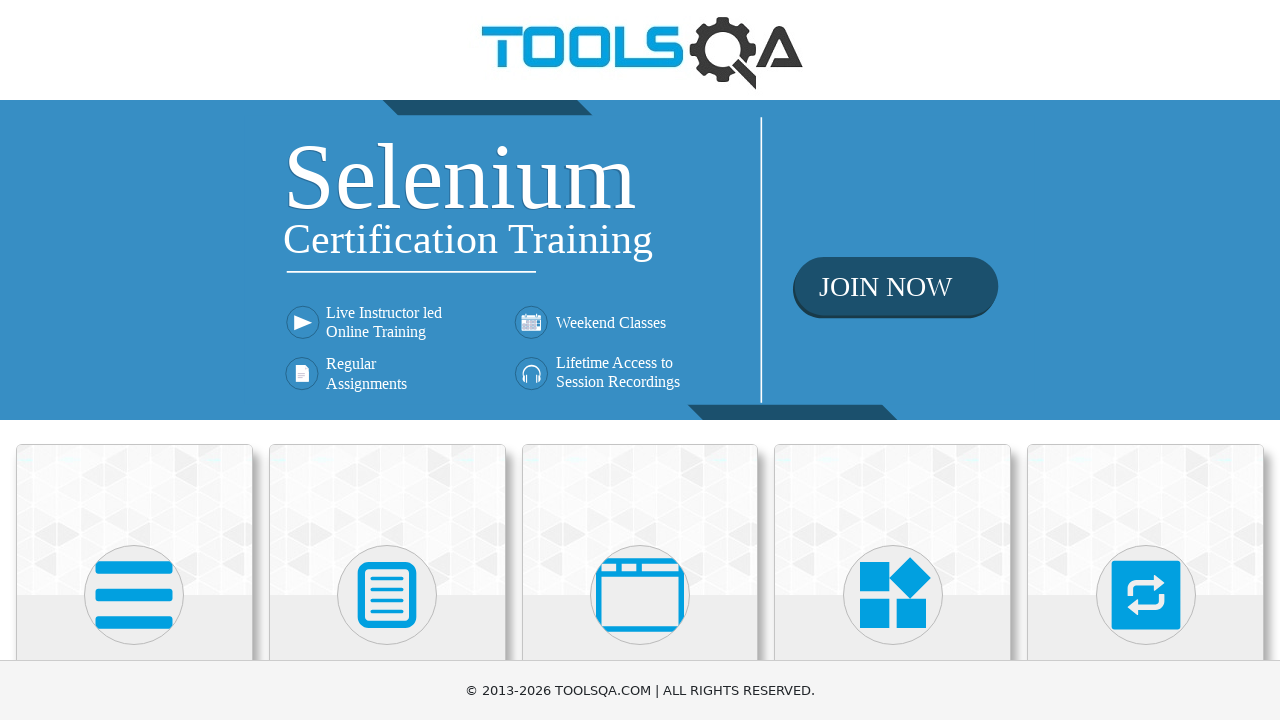

Switched to new tab
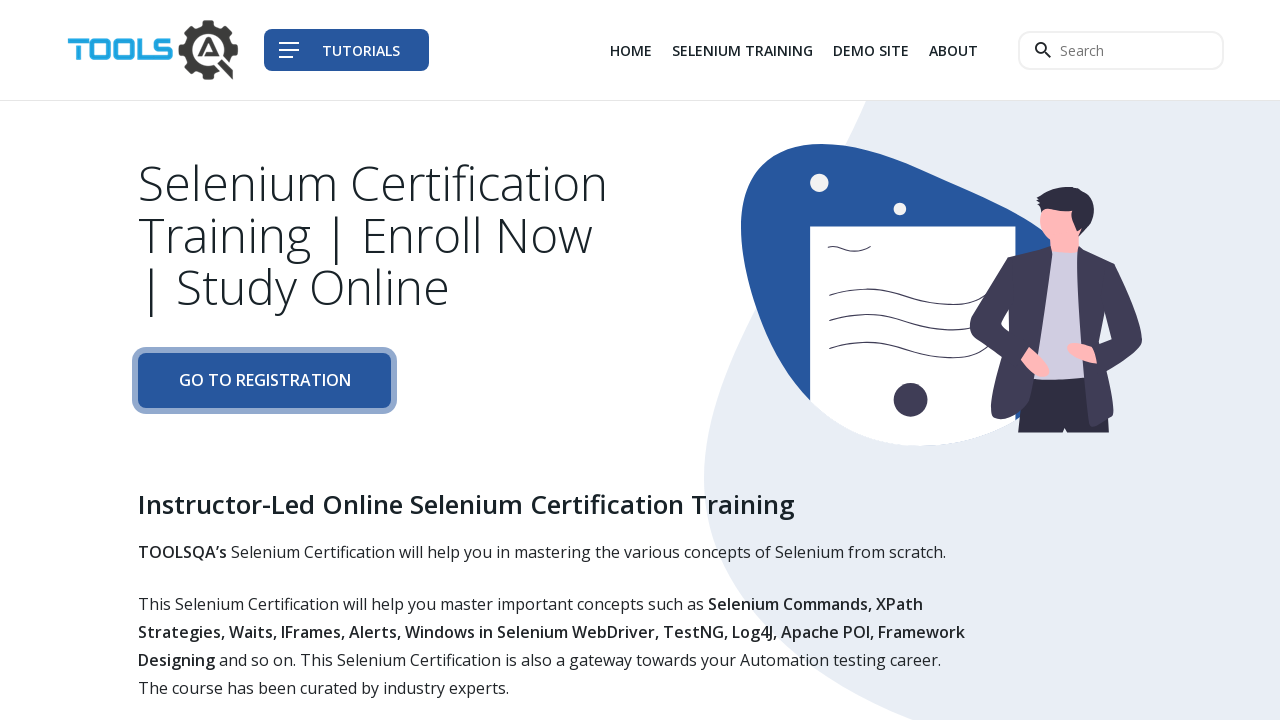

Waited for 'Go To Registration' link to appear
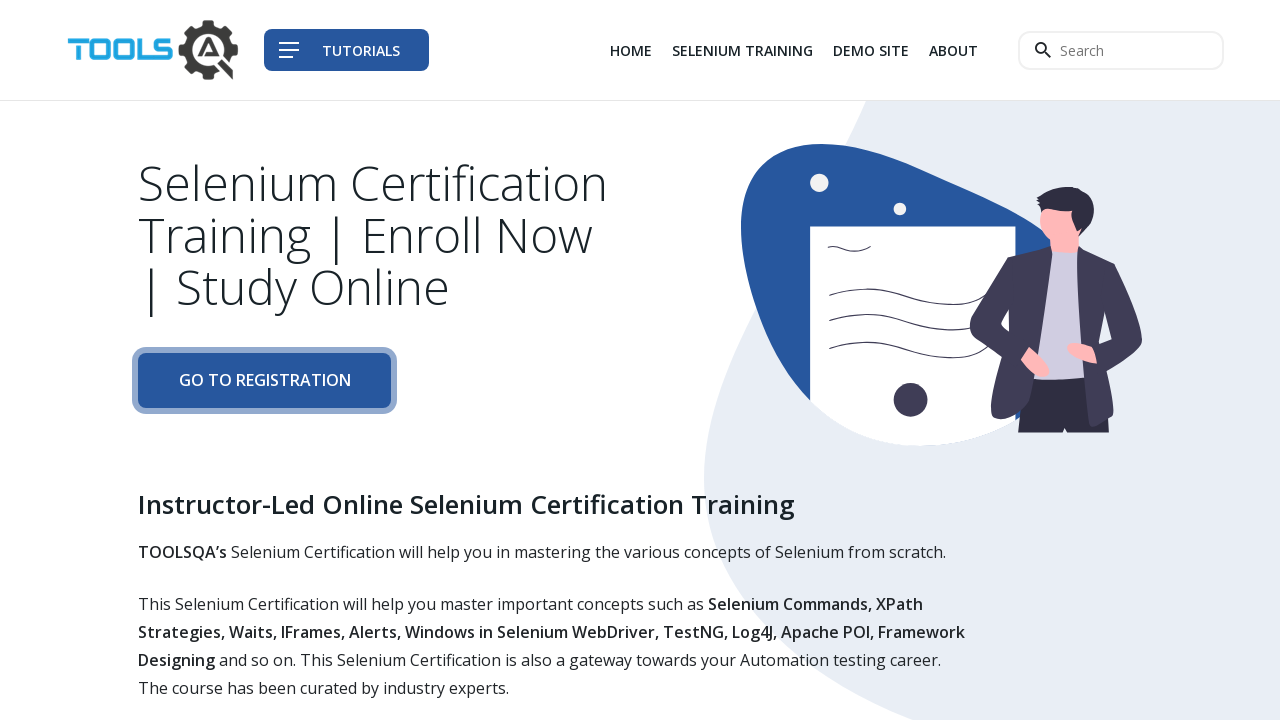

Clicked on 'Go To Registration' link at (264, 381) on a:has-text('Go To Registration')
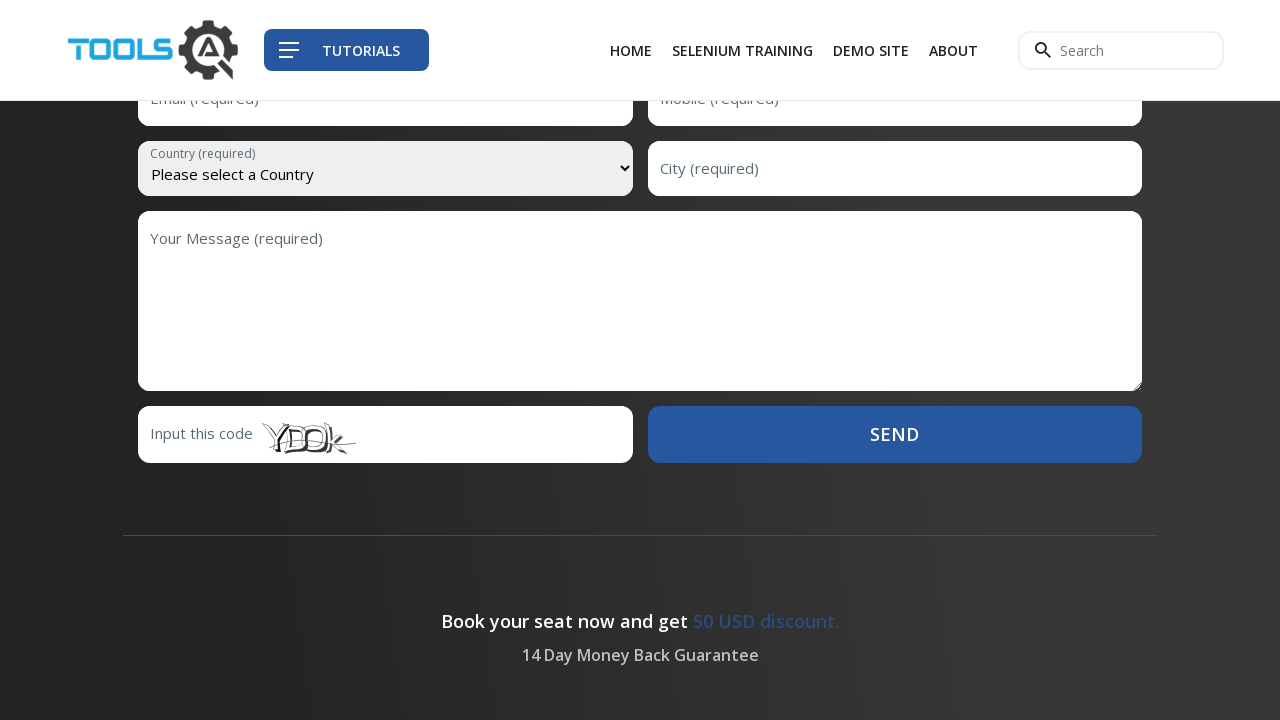

Navigated back to previous page
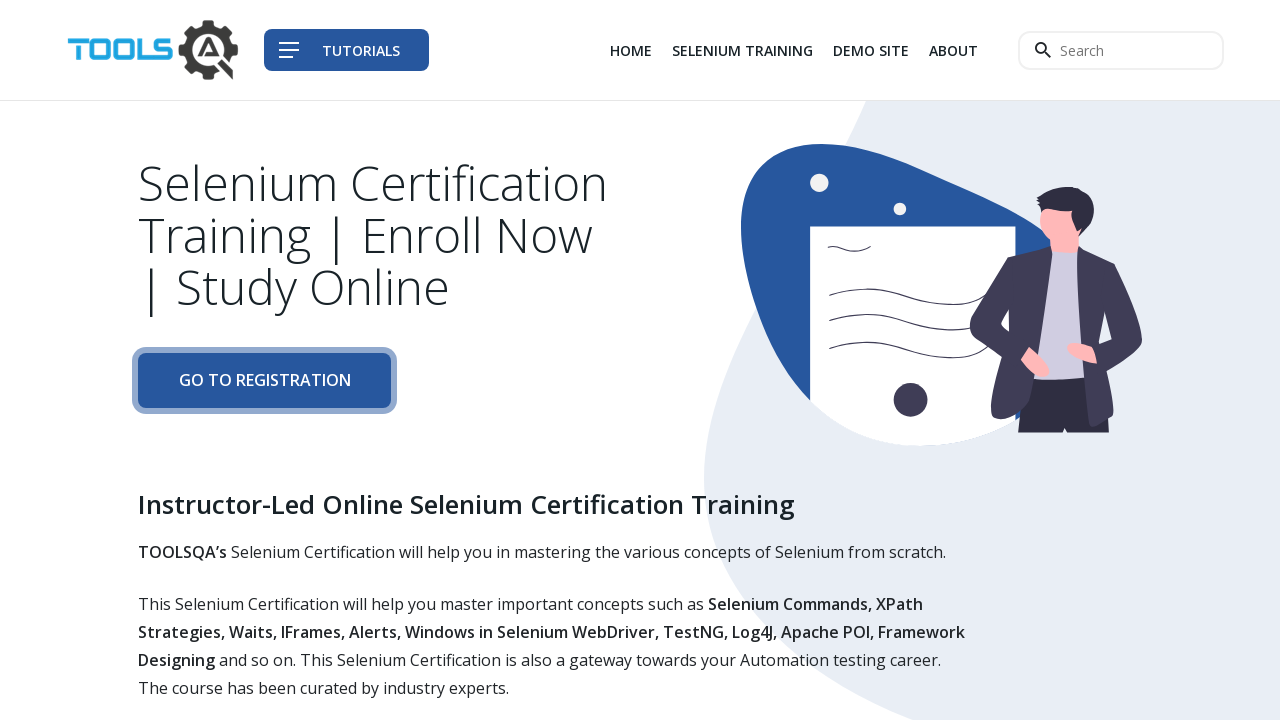

Navigated forward to next page
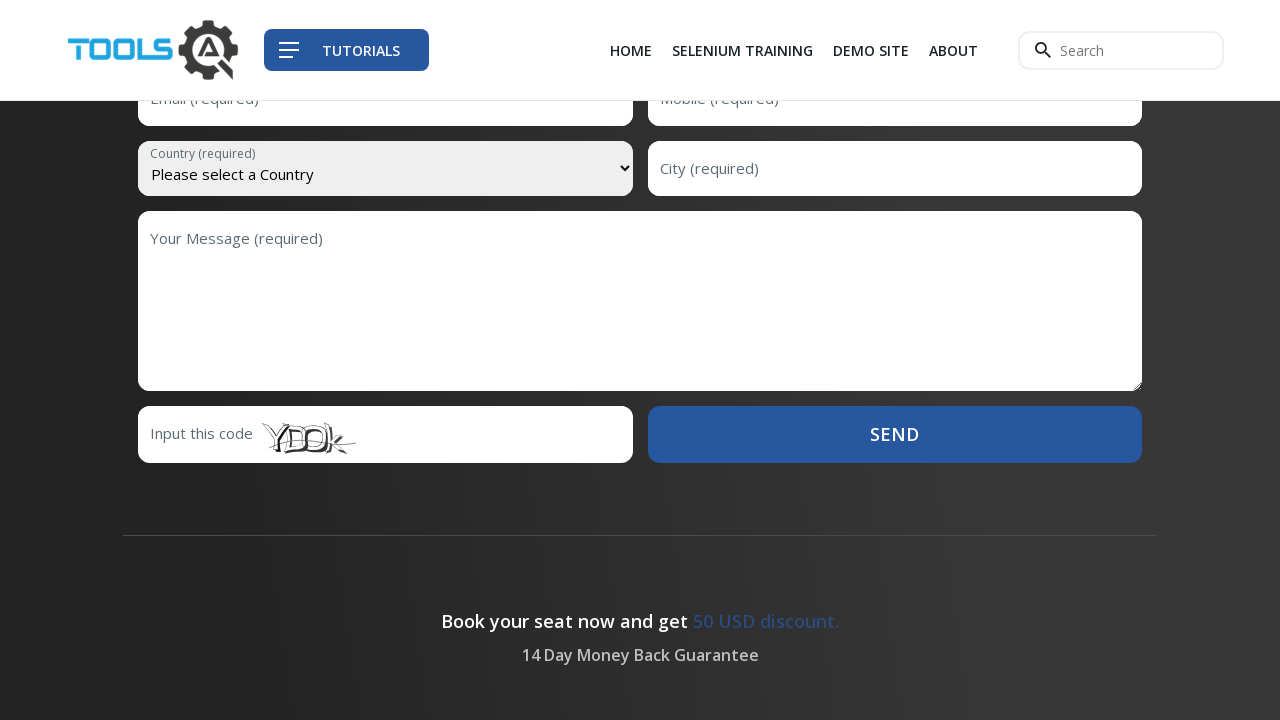

Navigated directly to https://demoqa.com/
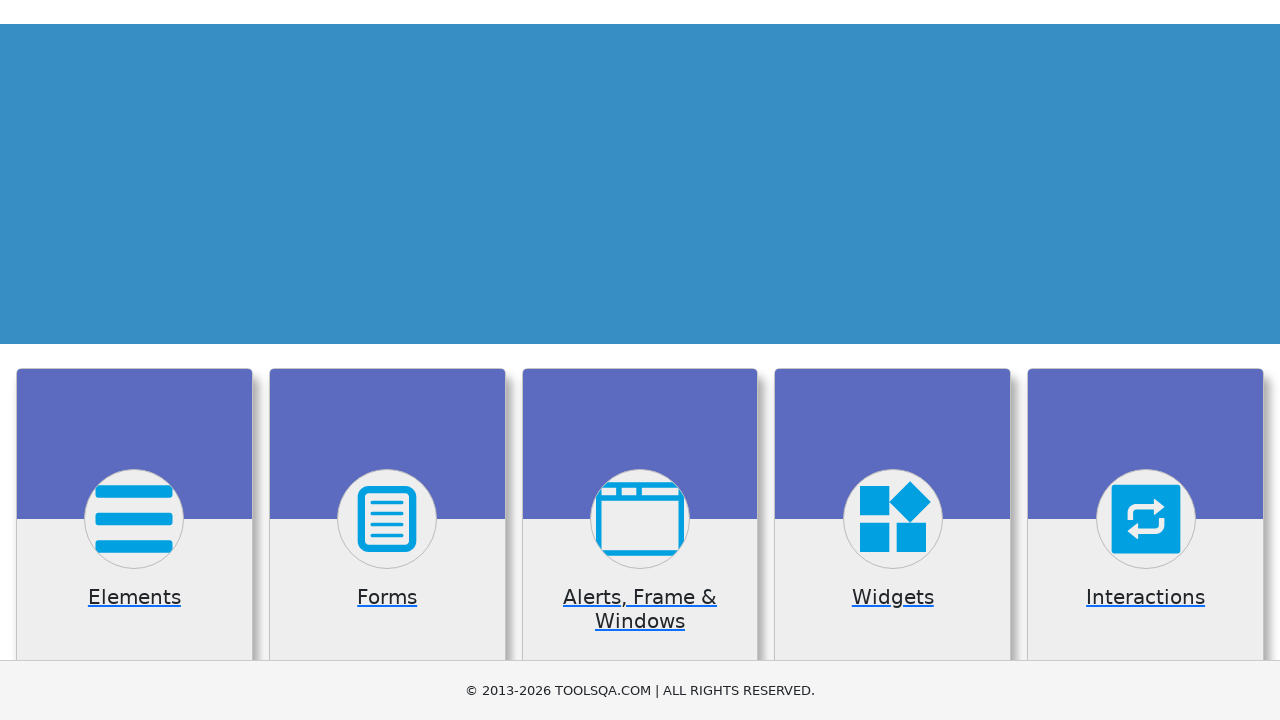

Refreshed the current page
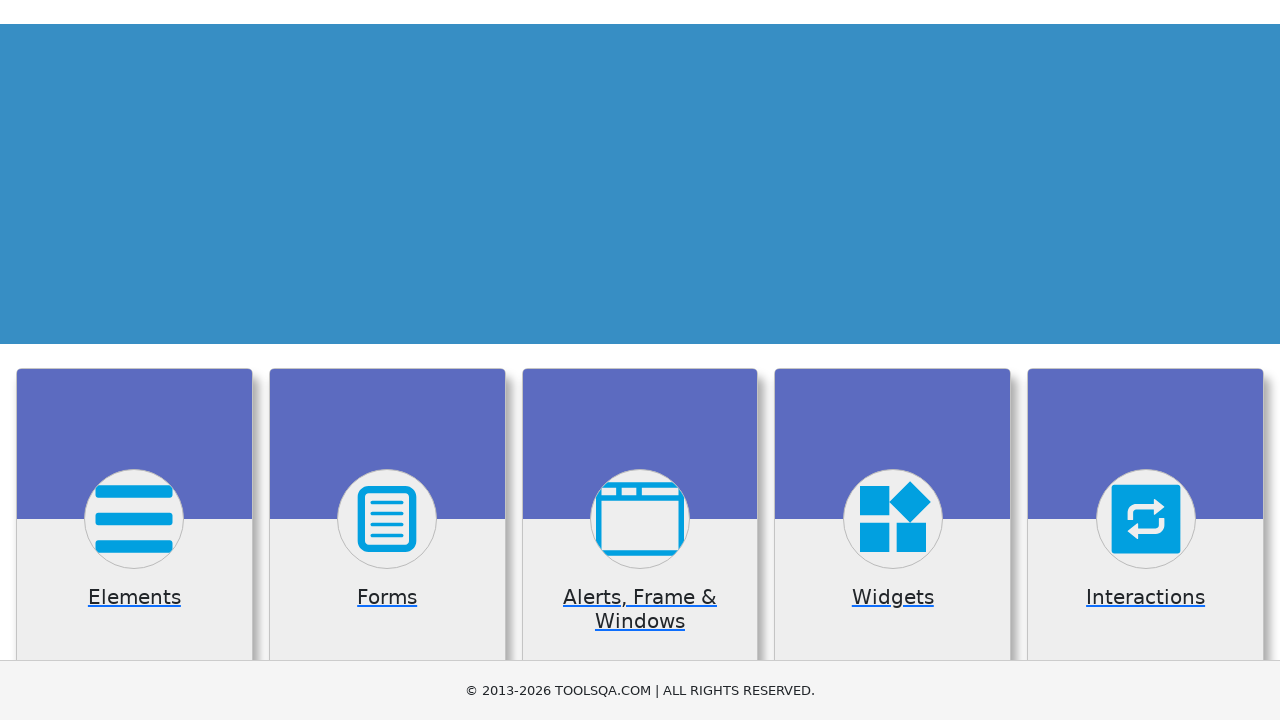

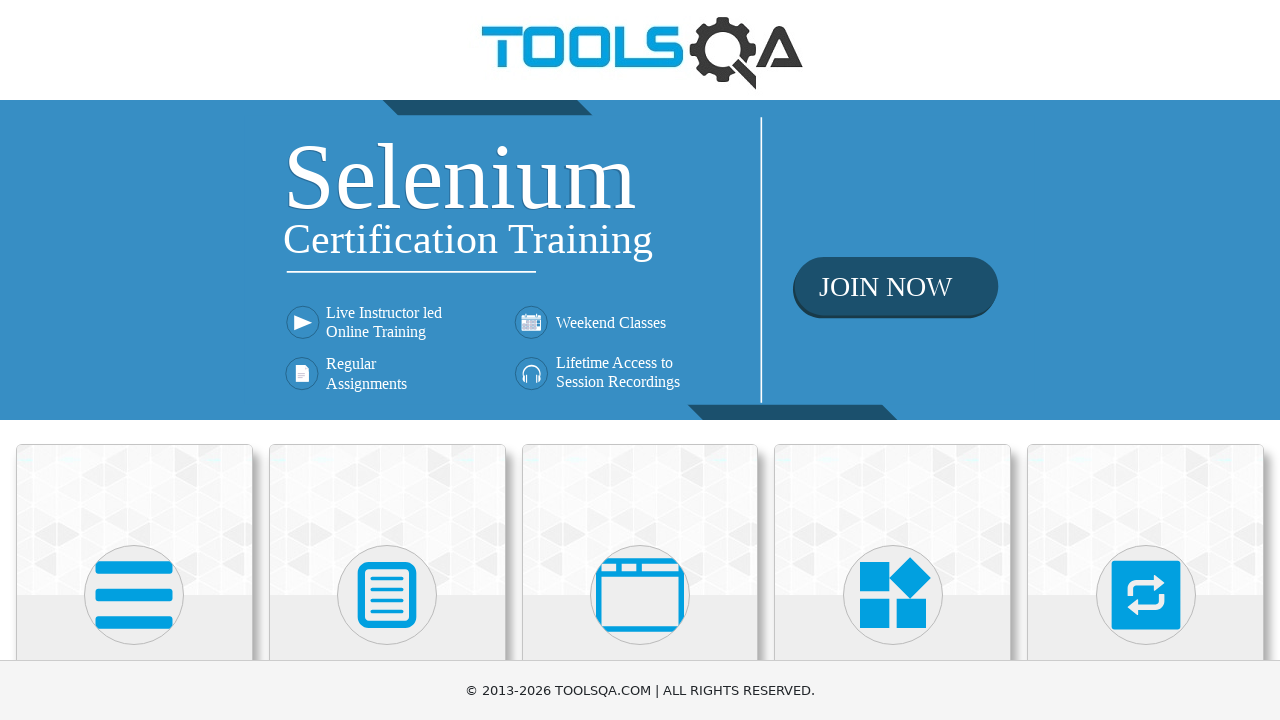